Verifies that the "Log In" button on the NextBaseCRM login page displays the expected text by checking the value attribute of the submit button.

Starting URL: https://login1.nextbasecrm.com/

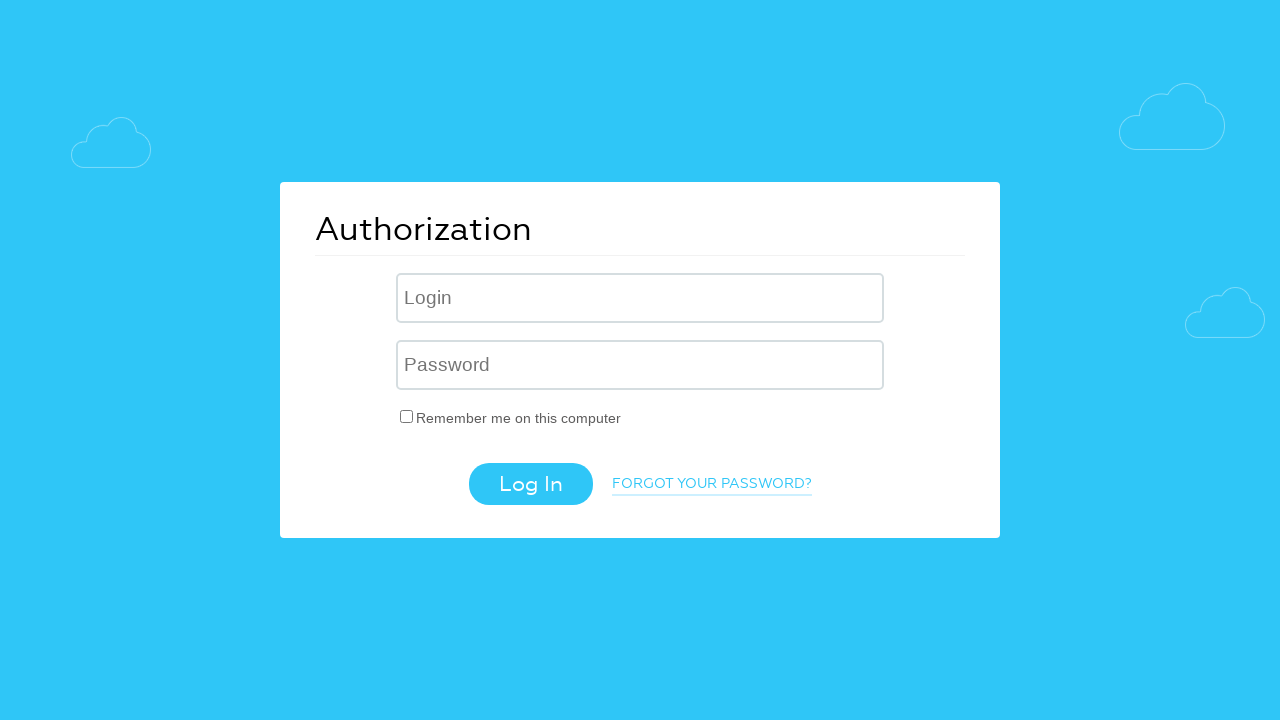

Located the Log In button using CSS selector input[value='Log In']
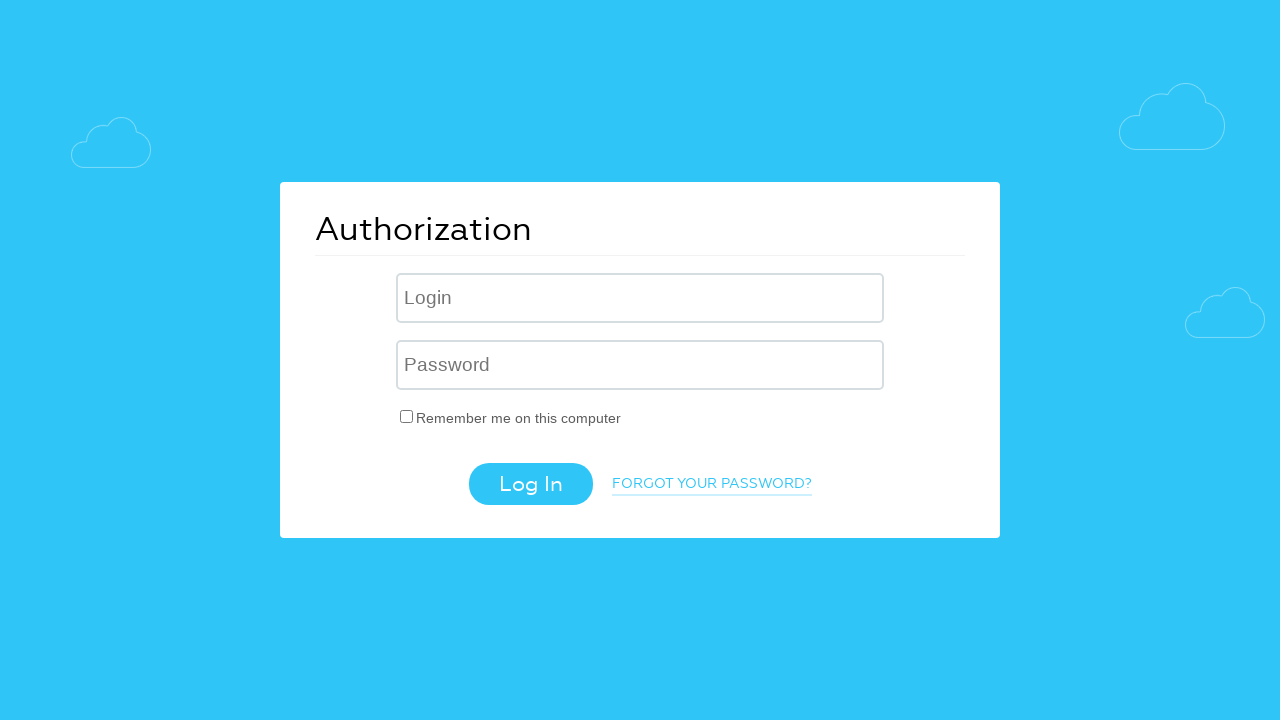

Confirmed Log In button is visible
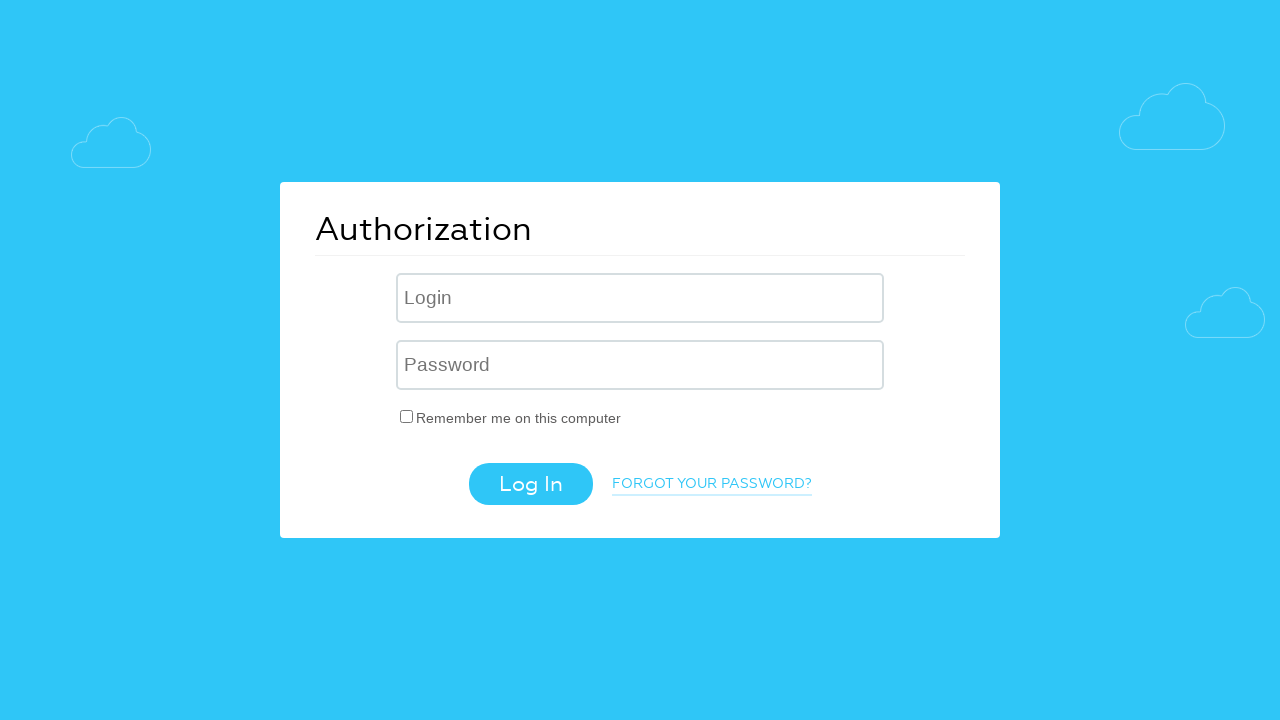

Retrieved the value attribute from the Log In button
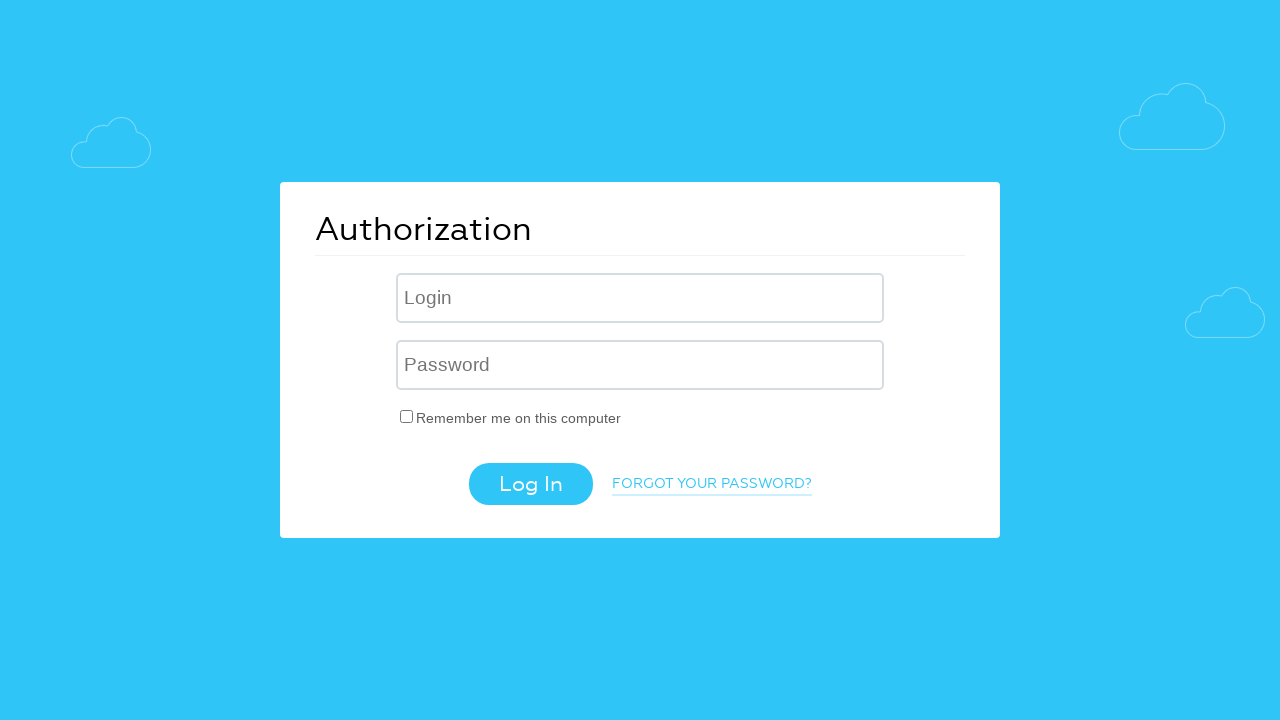

Verified Log In button text matches expected value: 'Log In'
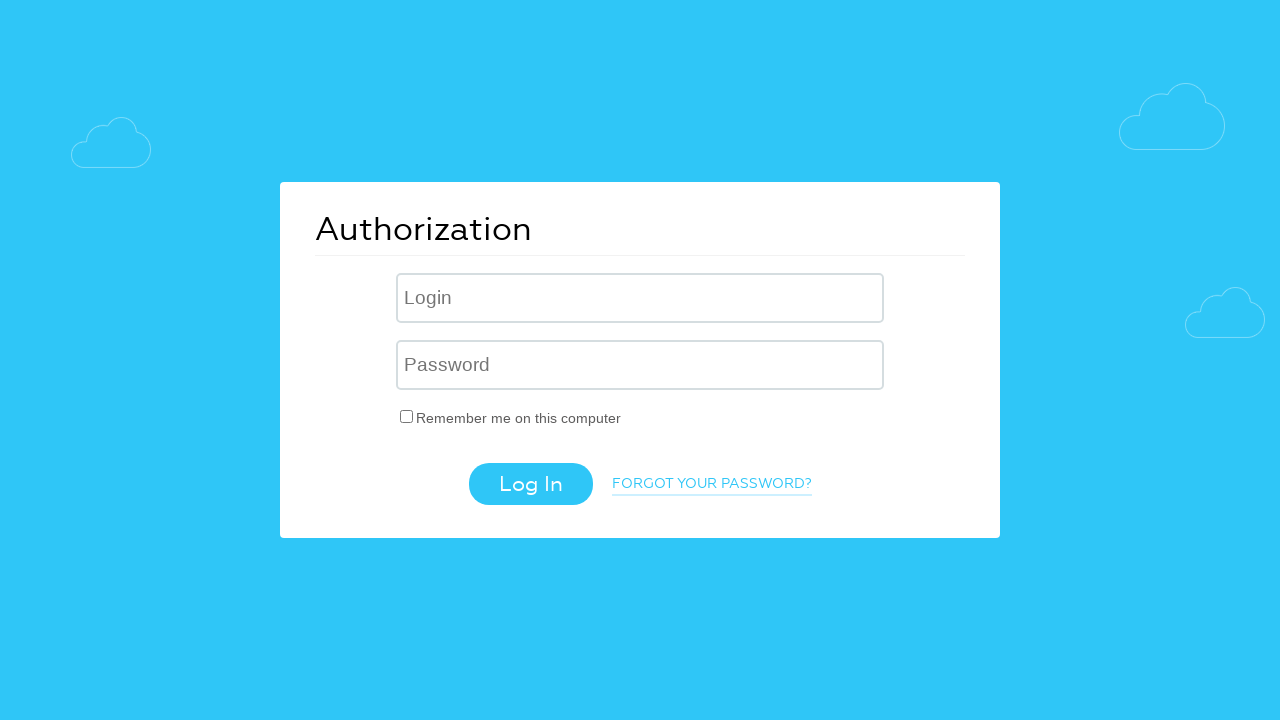

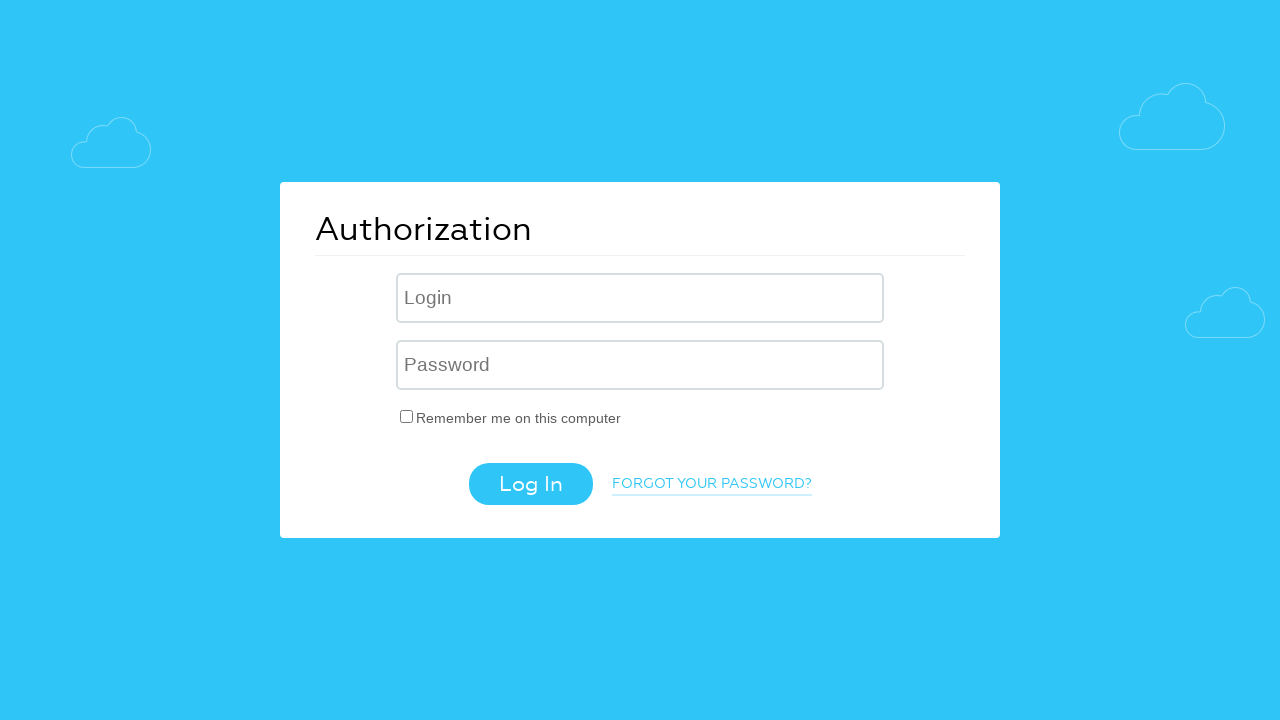